Tests dynamic loading by clicking start button and verifying that "Hello World!" text appears after loading

Starting URL: https://the-internet.herokuapp.com/dynamic_loading/1

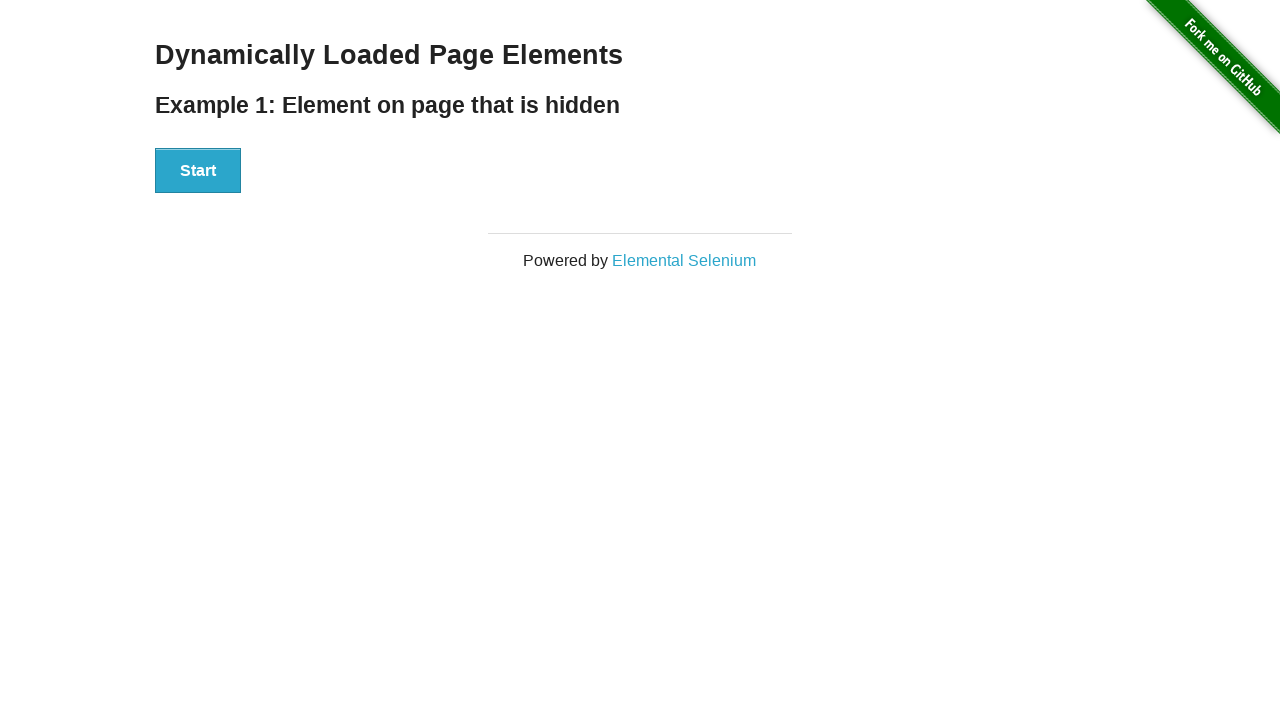

Clicked start button to trigger dynamic loading at (198, 171) on #start > button
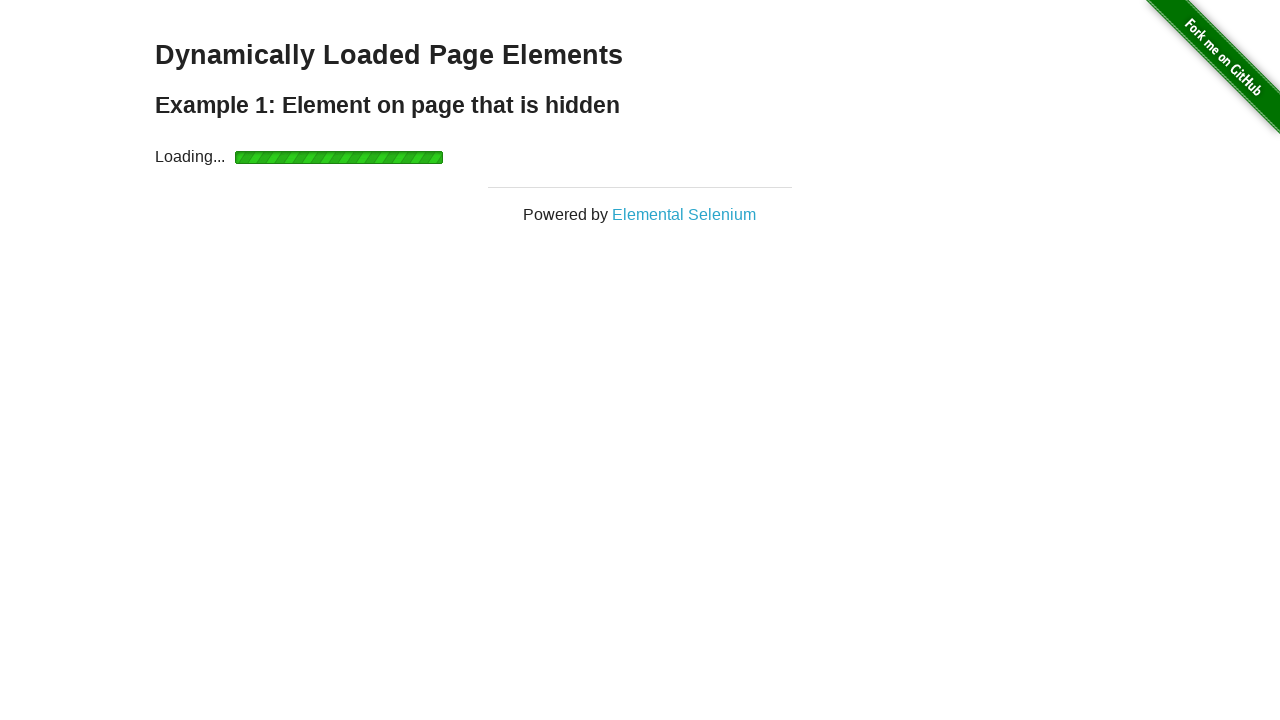

Waited for 'Hello World!' text to become visible after loading
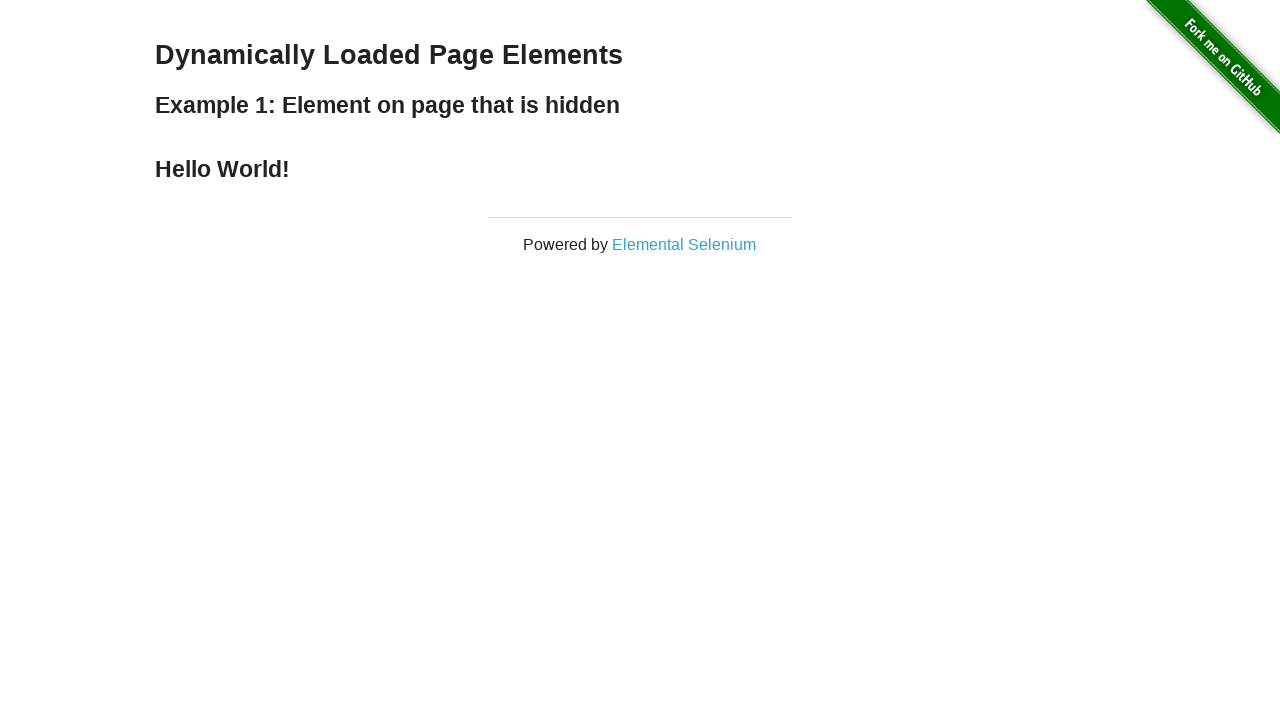

Located the 'Hello World!' element
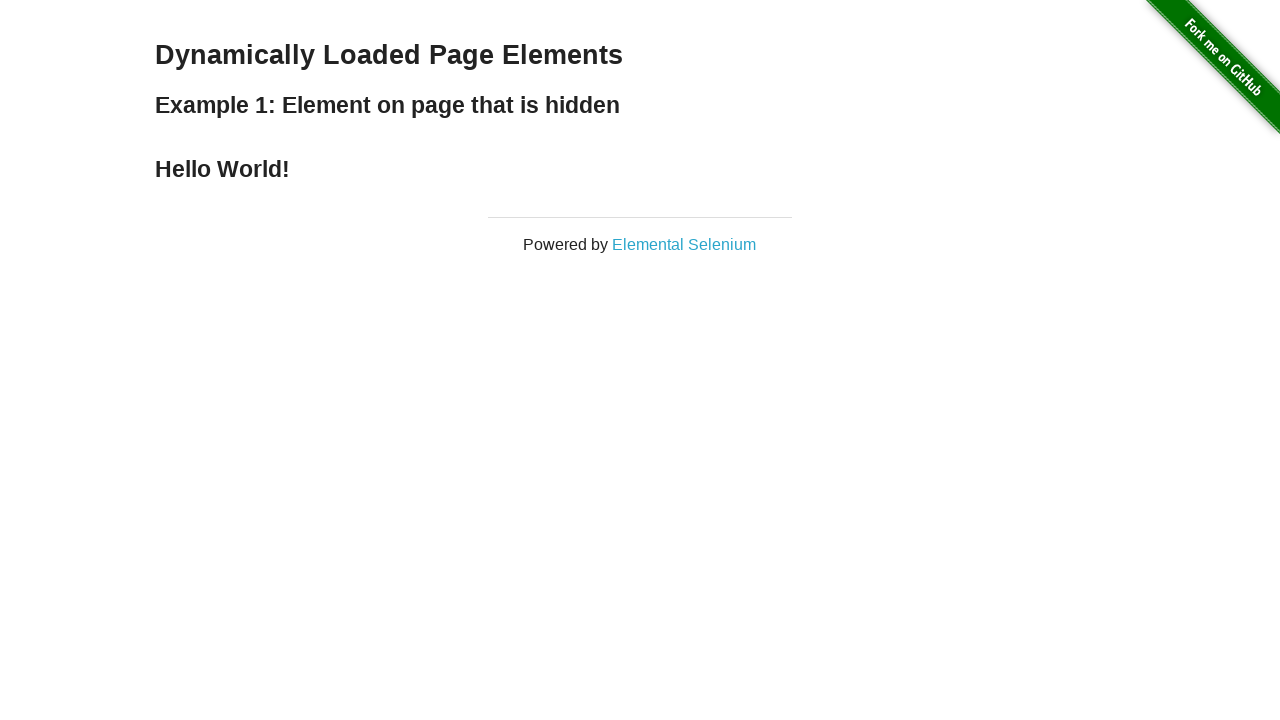

Verified that element contains 'Hello World!' text
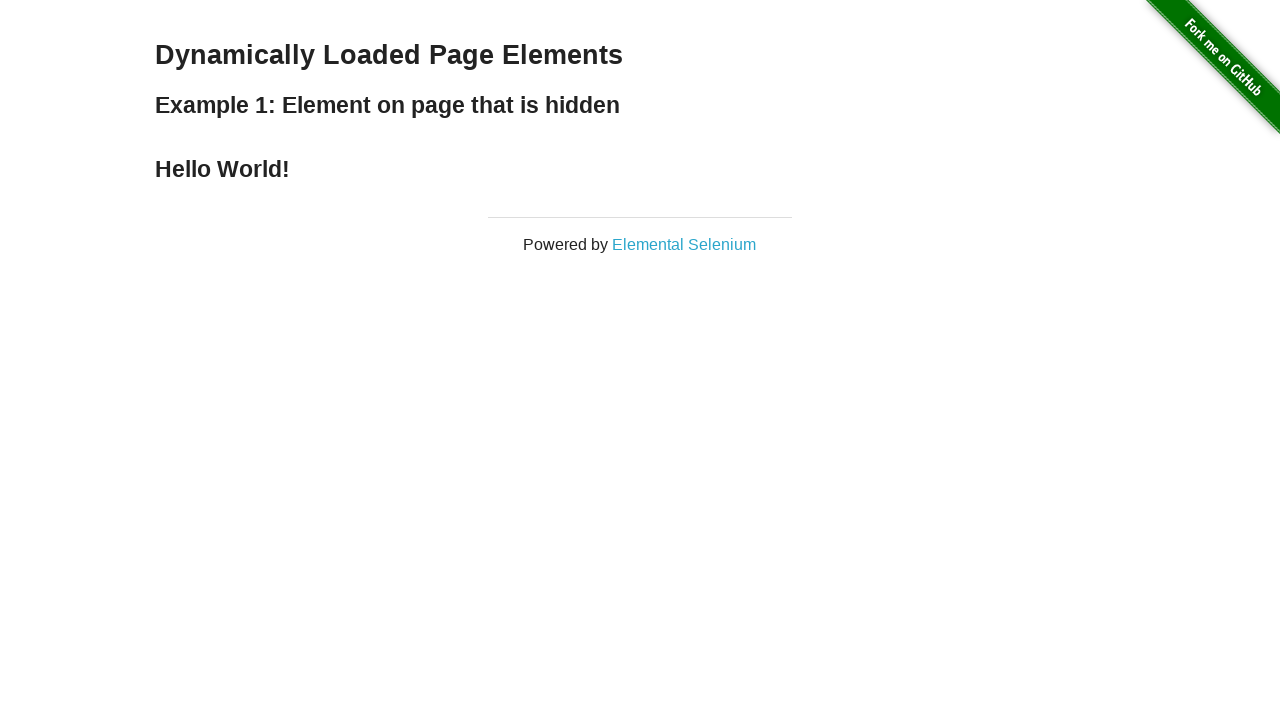

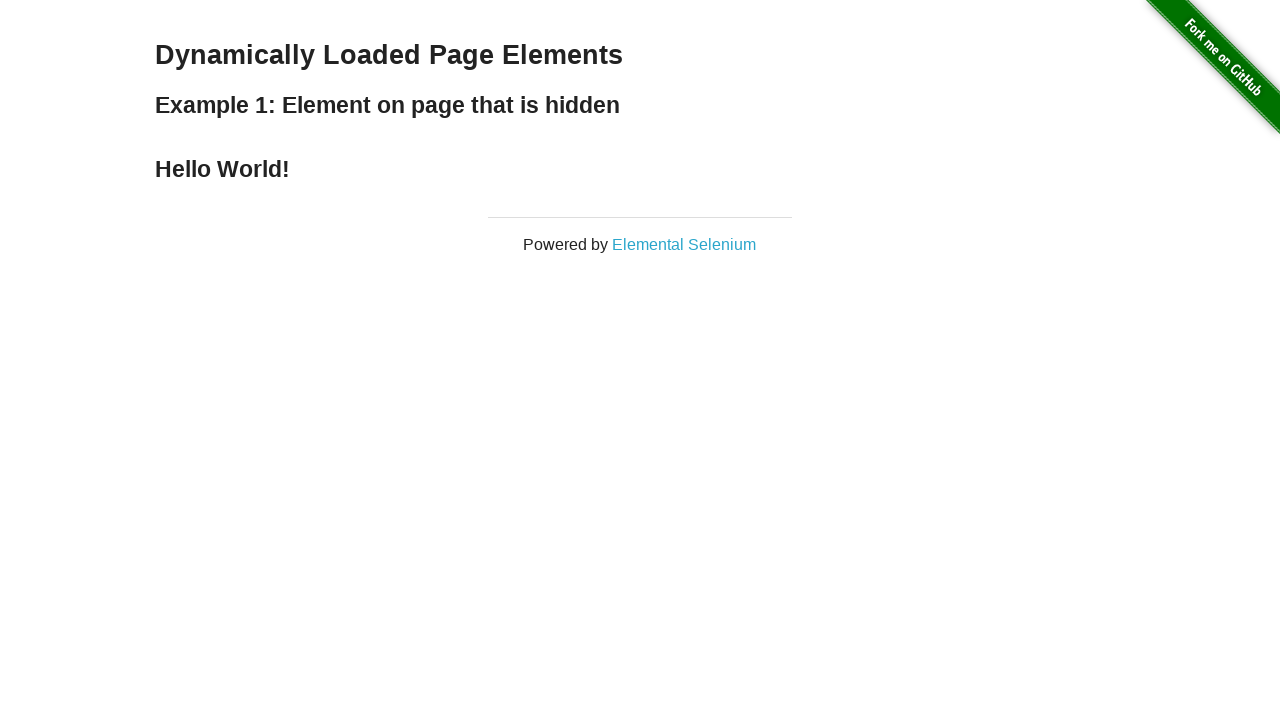